Tests select dropdown functionality by reading two numbers from the page, calculating their sum, selecting the sum value from a dropdown menu, and clicking a submit button.

Starting URL: http://suninjuly.github.io/selects1.html

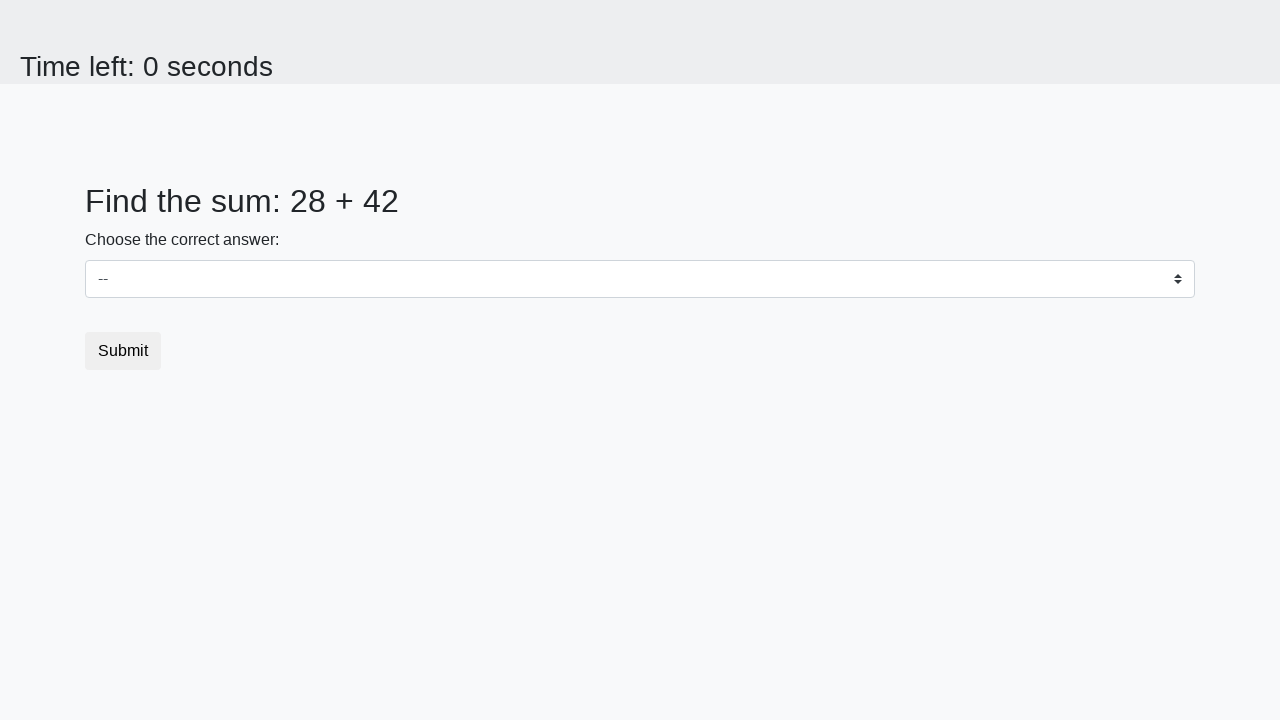

Read first number from #num1 element
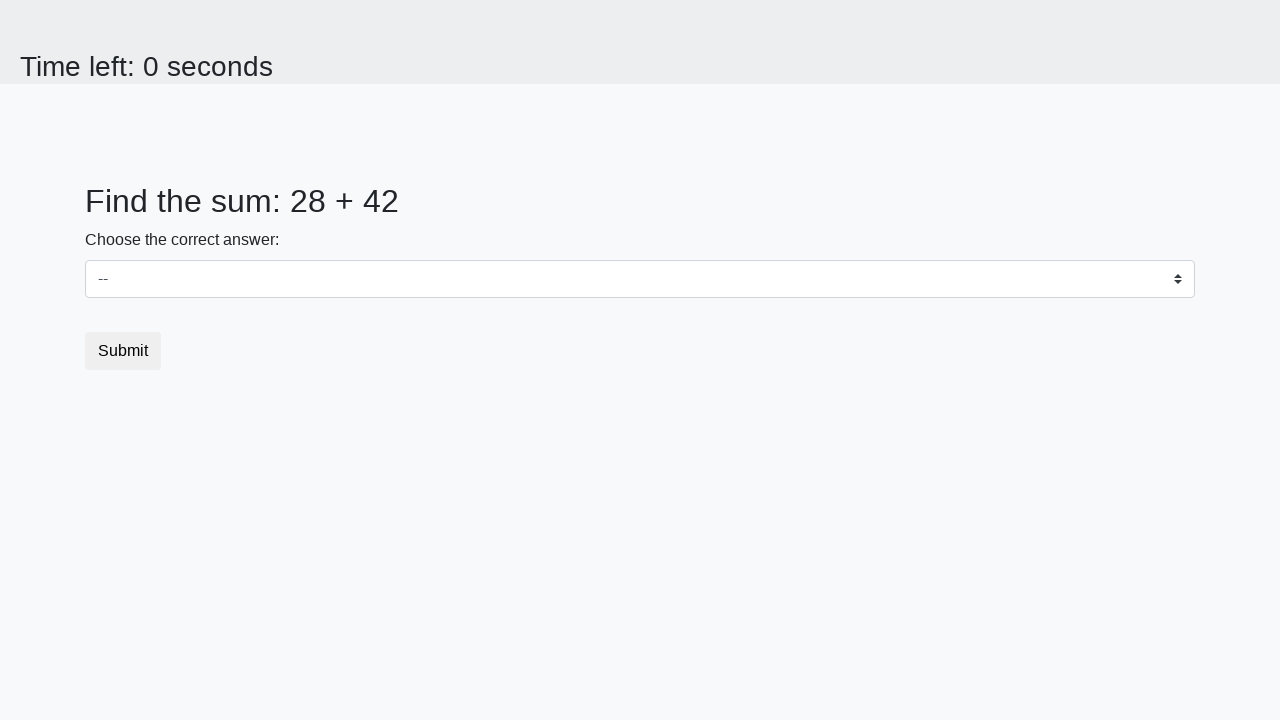

Converted first number to integer: 28
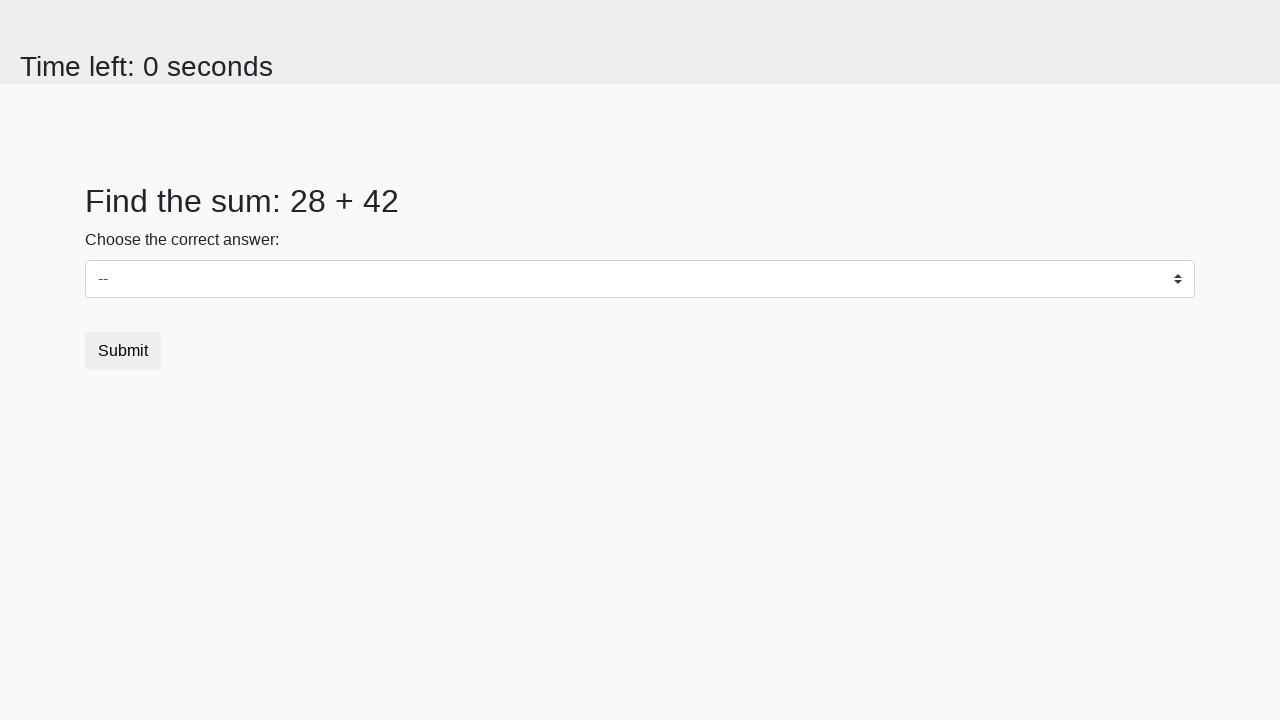

Read second number from #num2 element
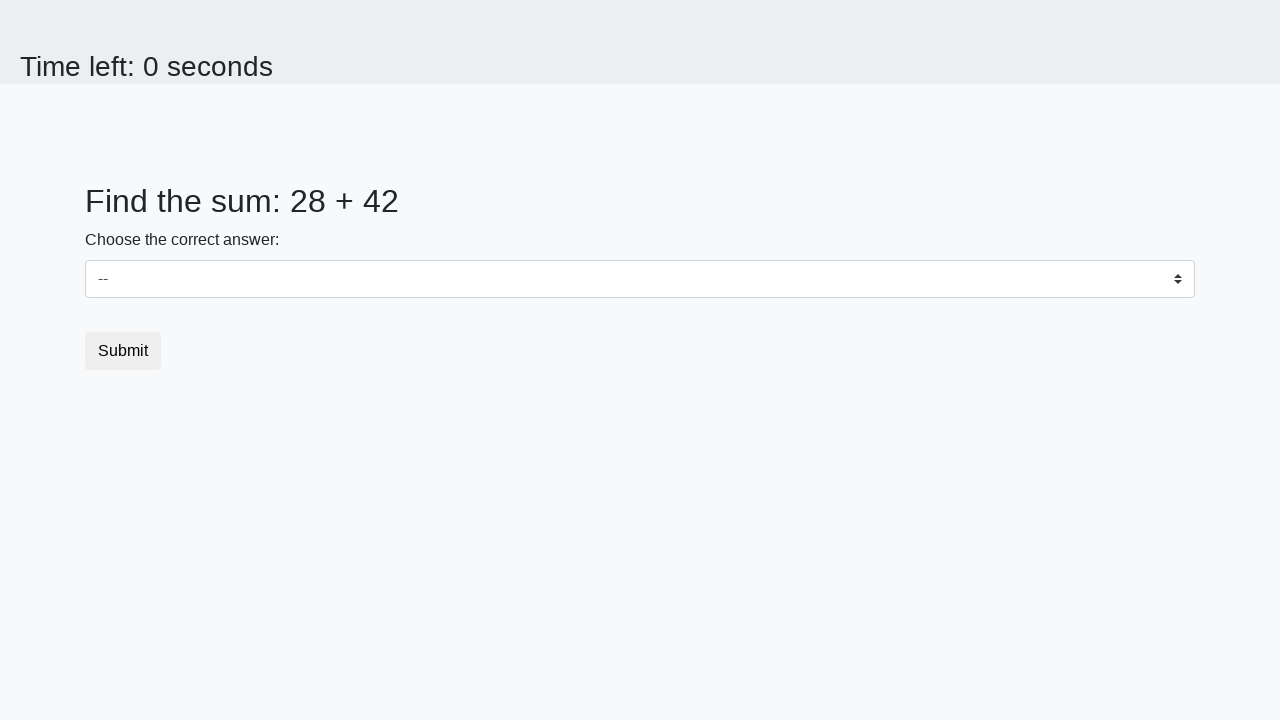

Converted second number to integer: 42
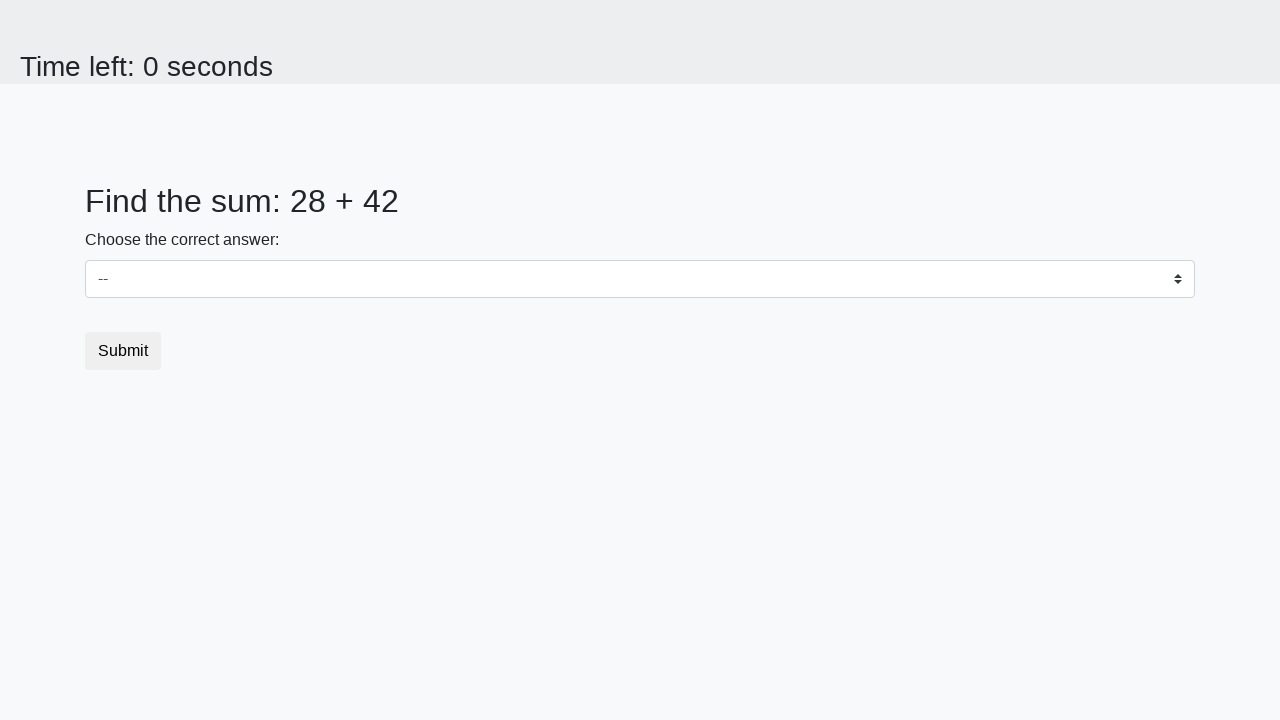

Calculated sum: 28 + 42 = 70
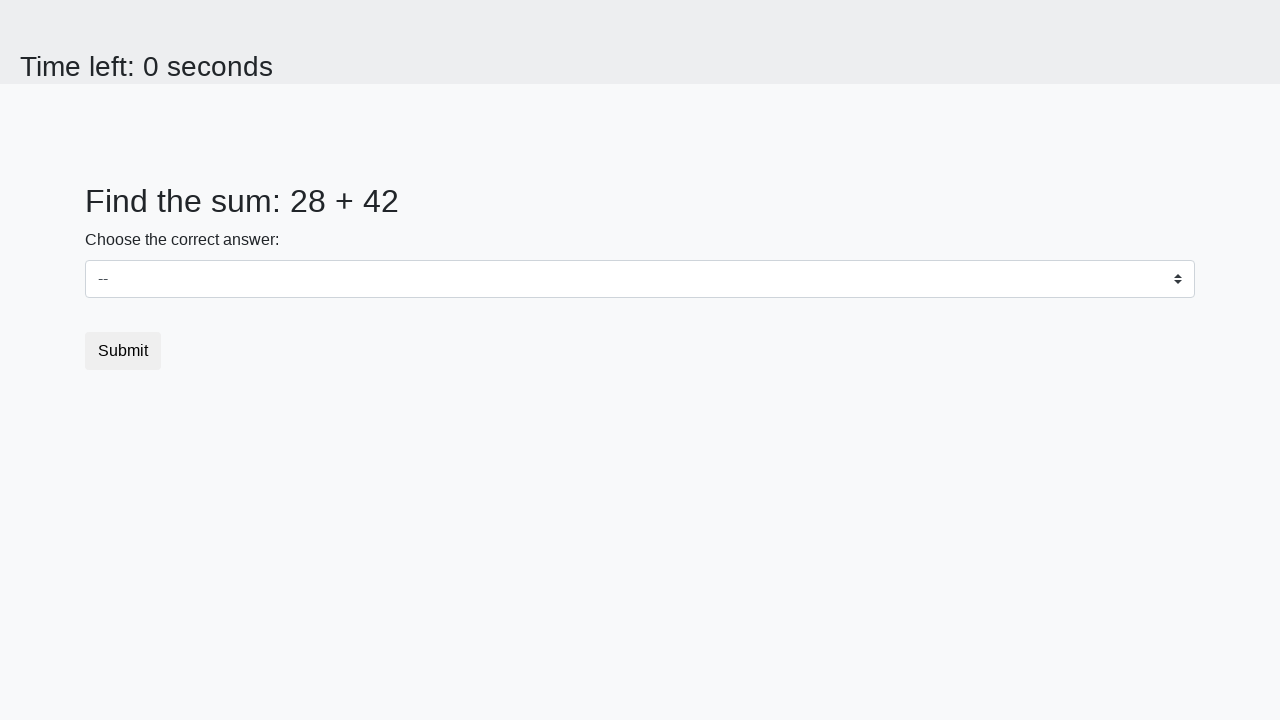

Selected value 70 from dropdown menu on select
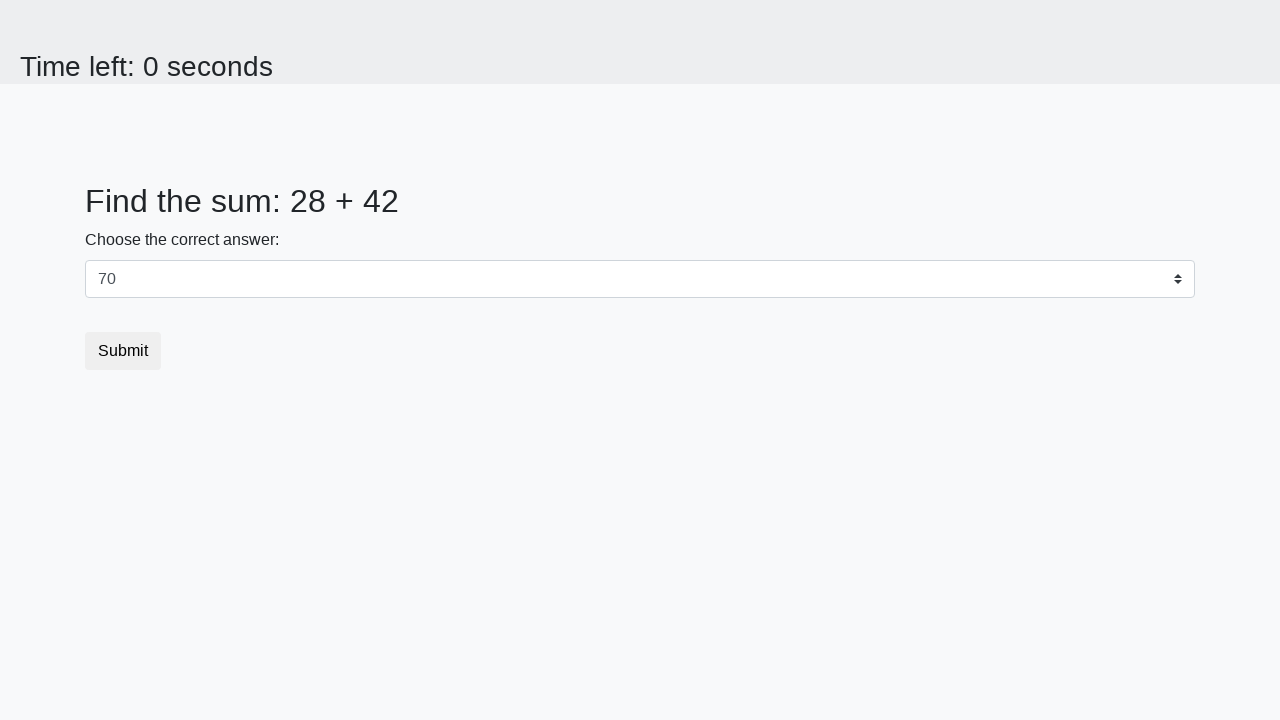

Clicked submit button at (123, 351) on button.btn
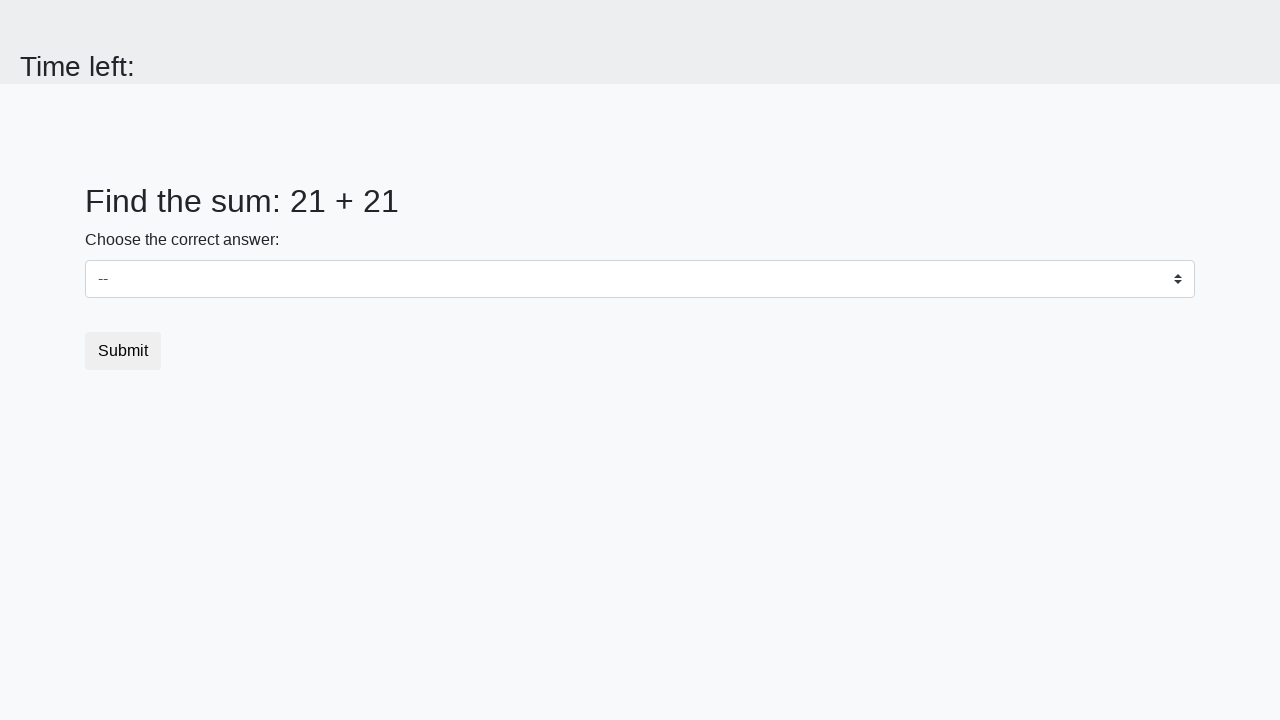

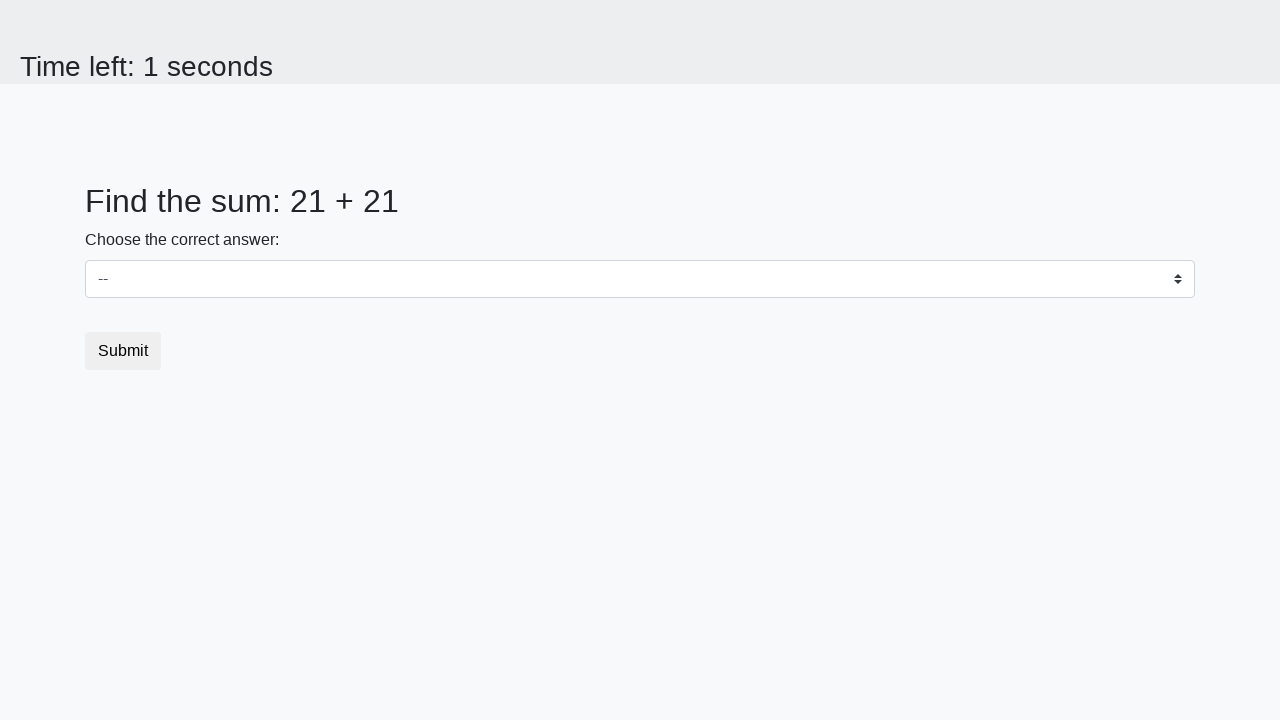